Tests handling of a simple JavaScript alert by triggering it and accepting it

Starting URL: https://the-internet.herokuapp.com/javascript_alerts

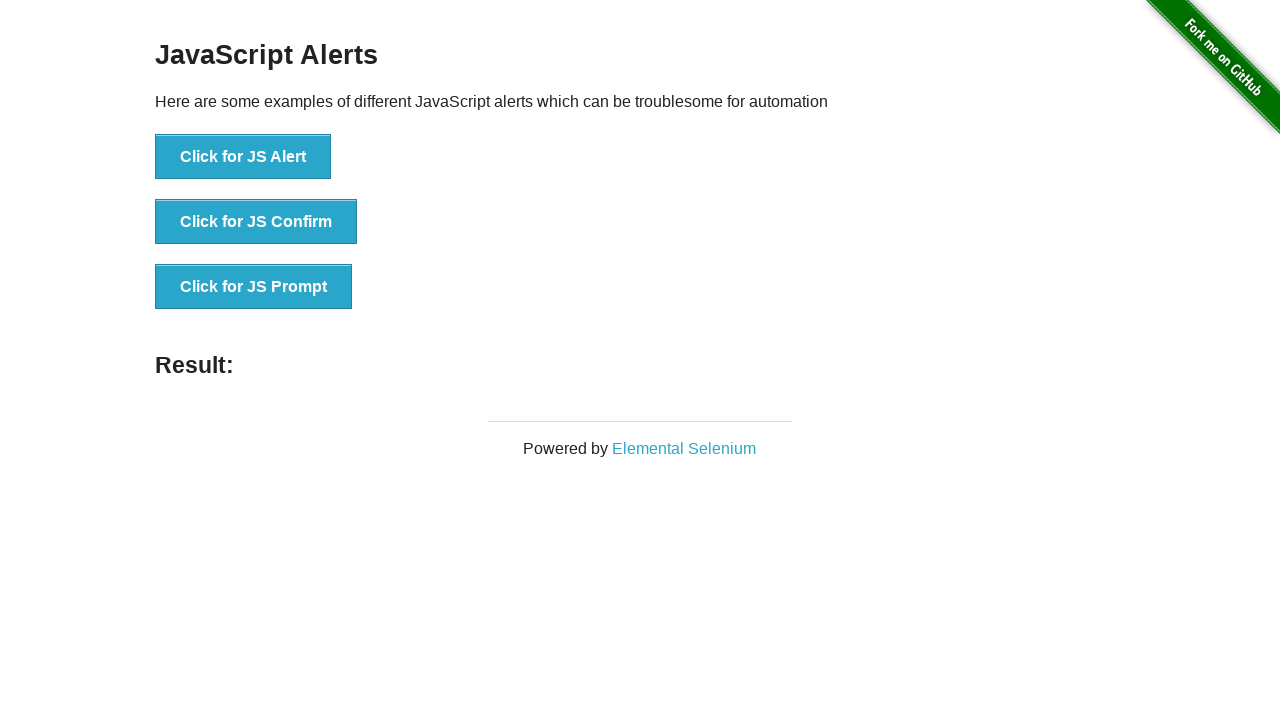

Clicked button to trigger JavaScript alert at (243, 157) on xpath=//button[normalize-space()='Click for JS Alert']
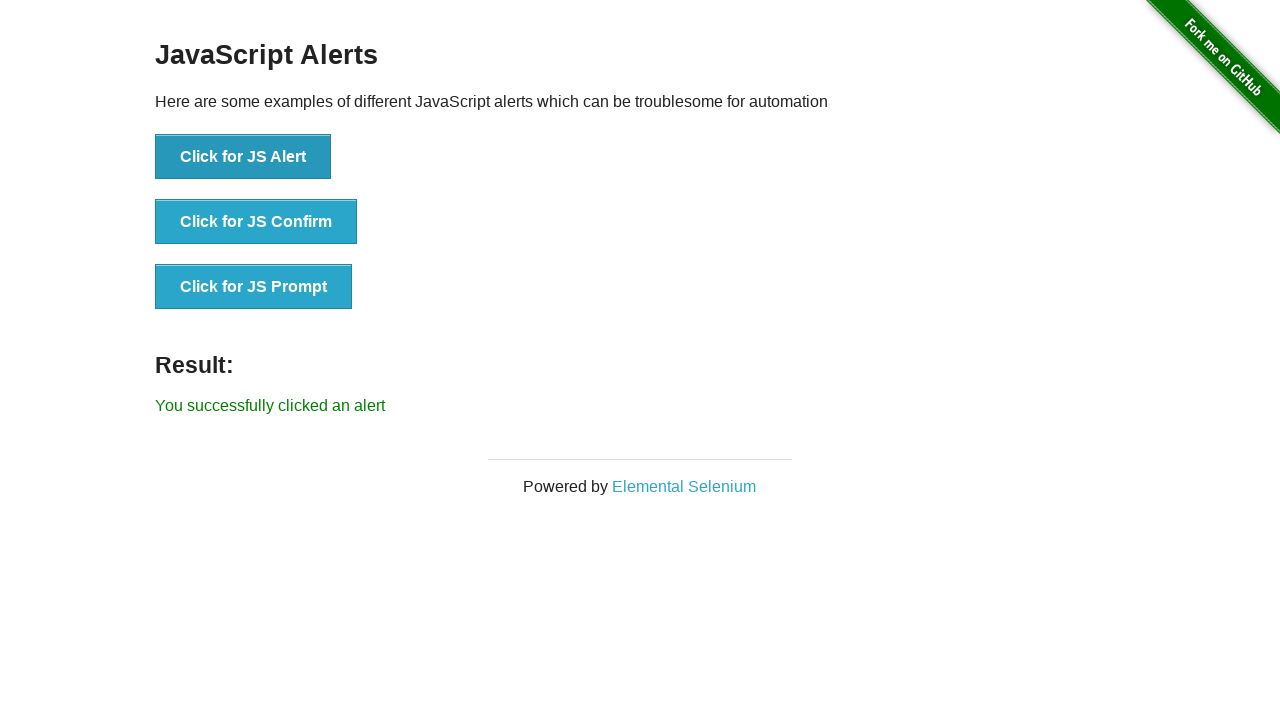

Set up dialog handler to accept alert
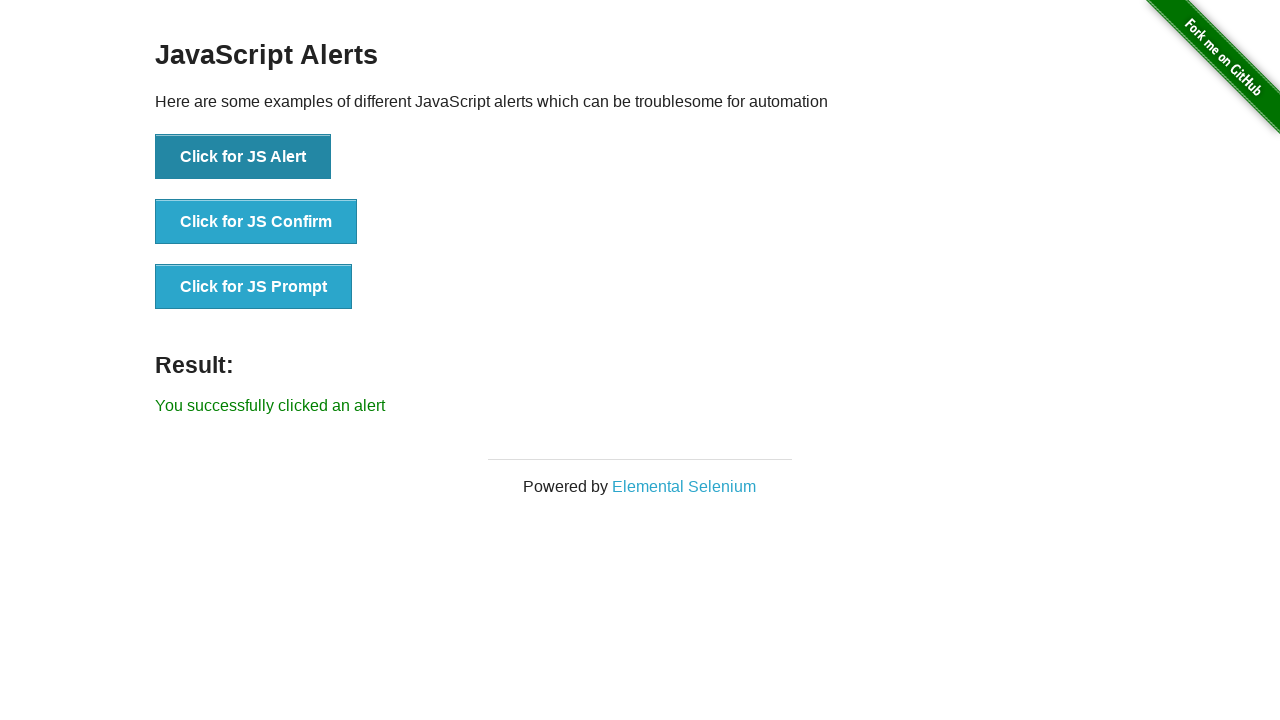

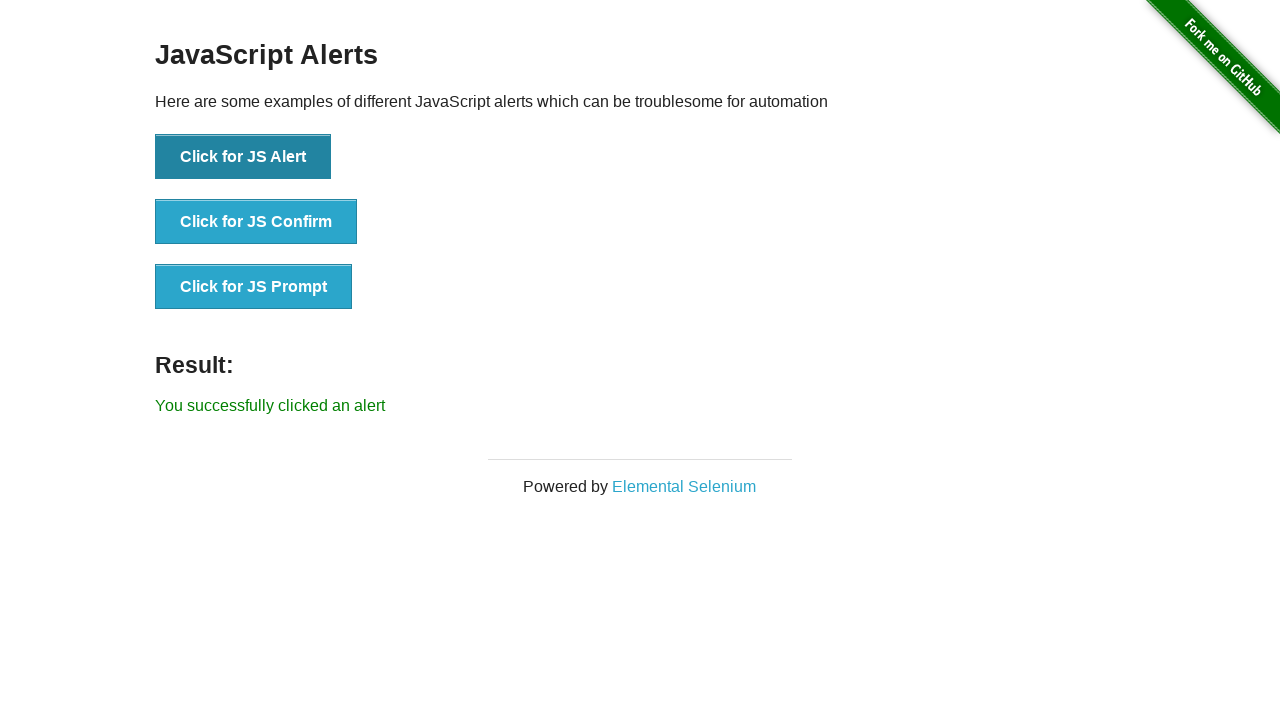